Tests dropdown selection functionality

Starting URL: http://the-internet.herokuapp.com/dropdown

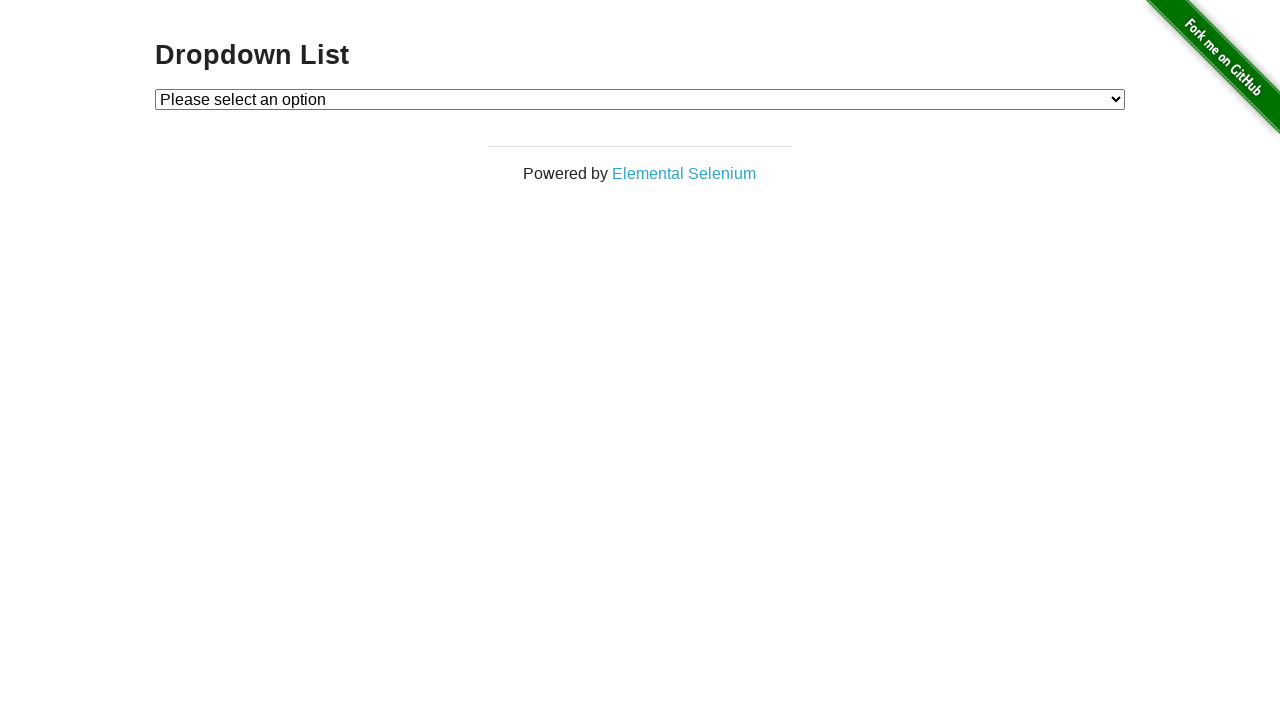

Selected 'Option 2' from dropdown on #dropdown
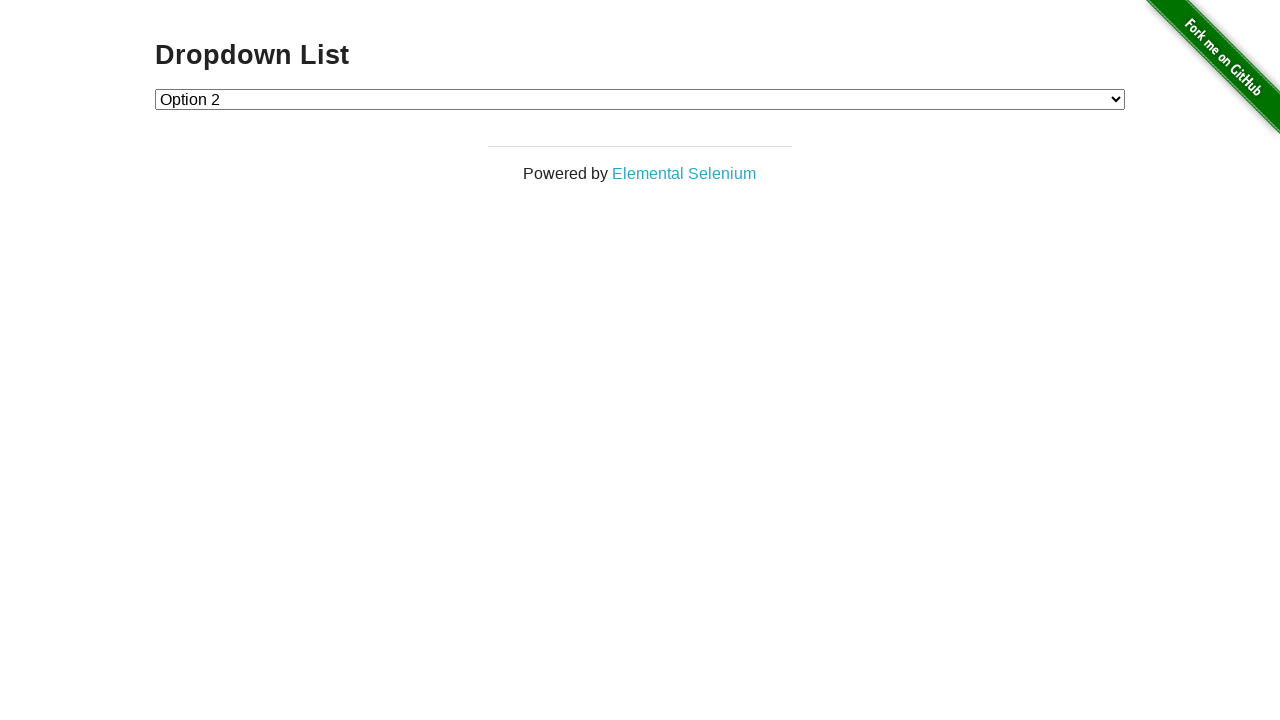

Verified that Option 2 is selected
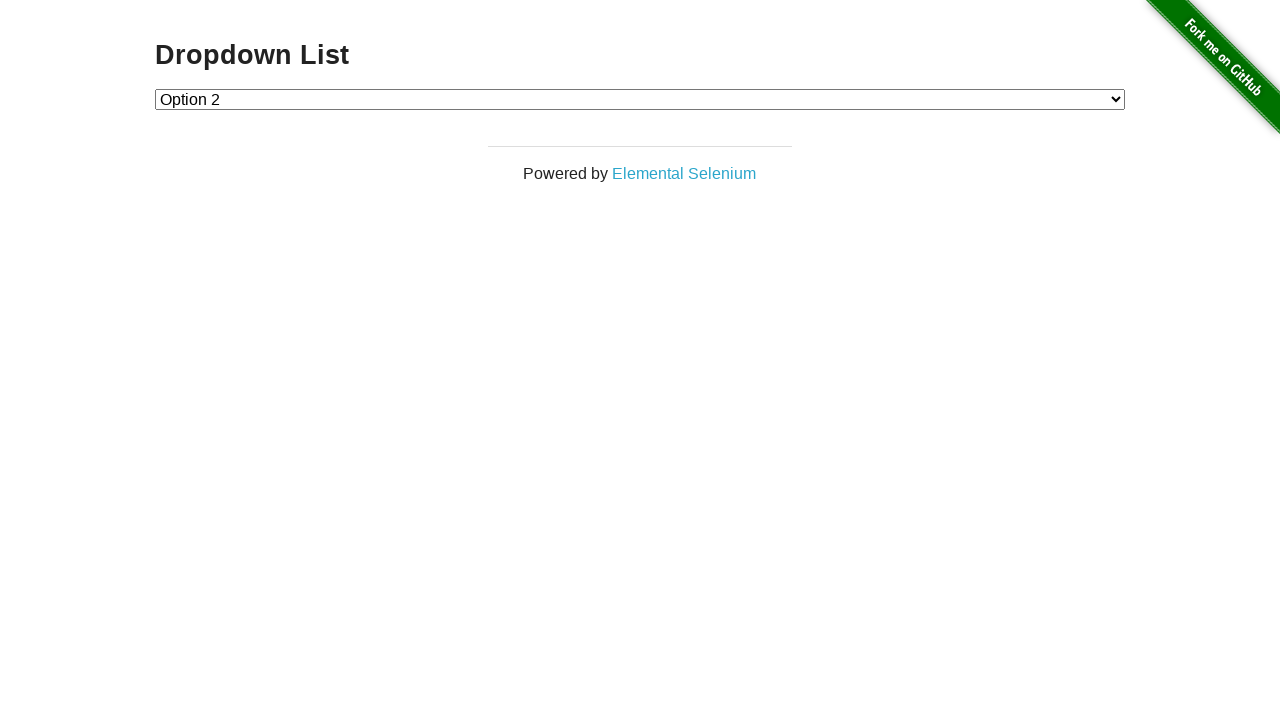

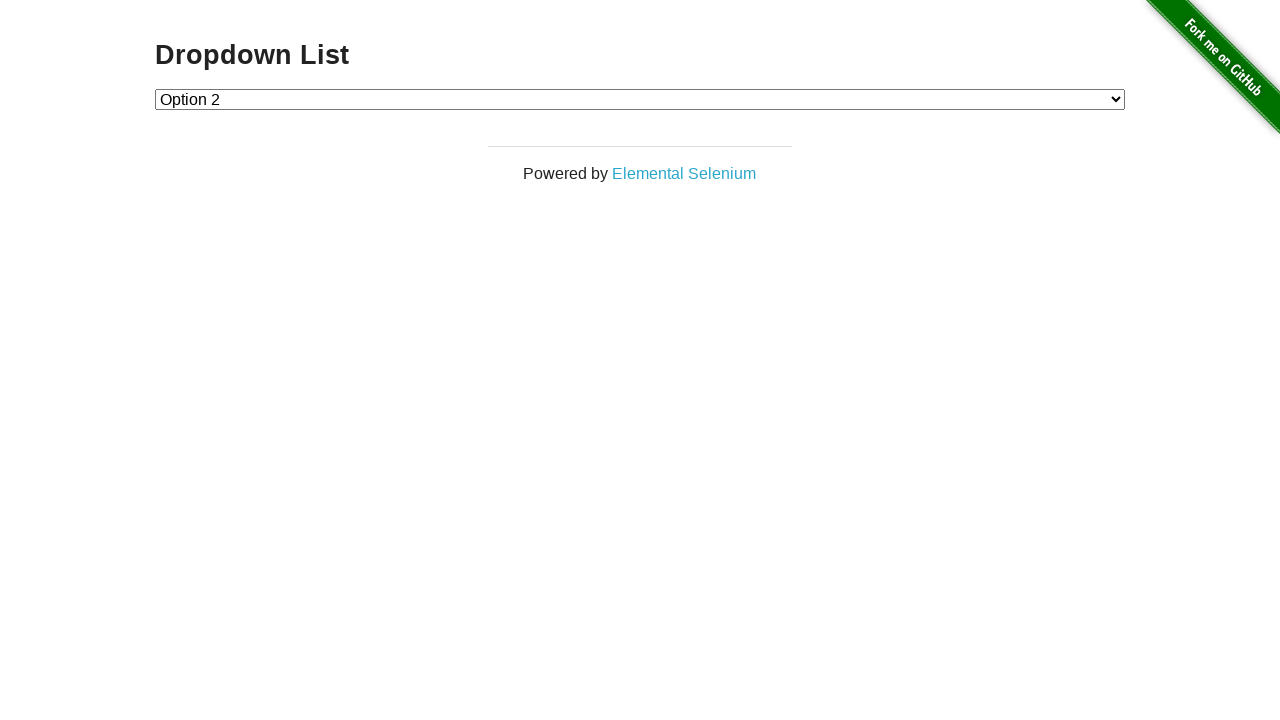